Tests handling multiple browser windows by clicking new window button, switching to new window, verifying content, then returning to parent

Starting URL: https://demoqa.com/browser-windows

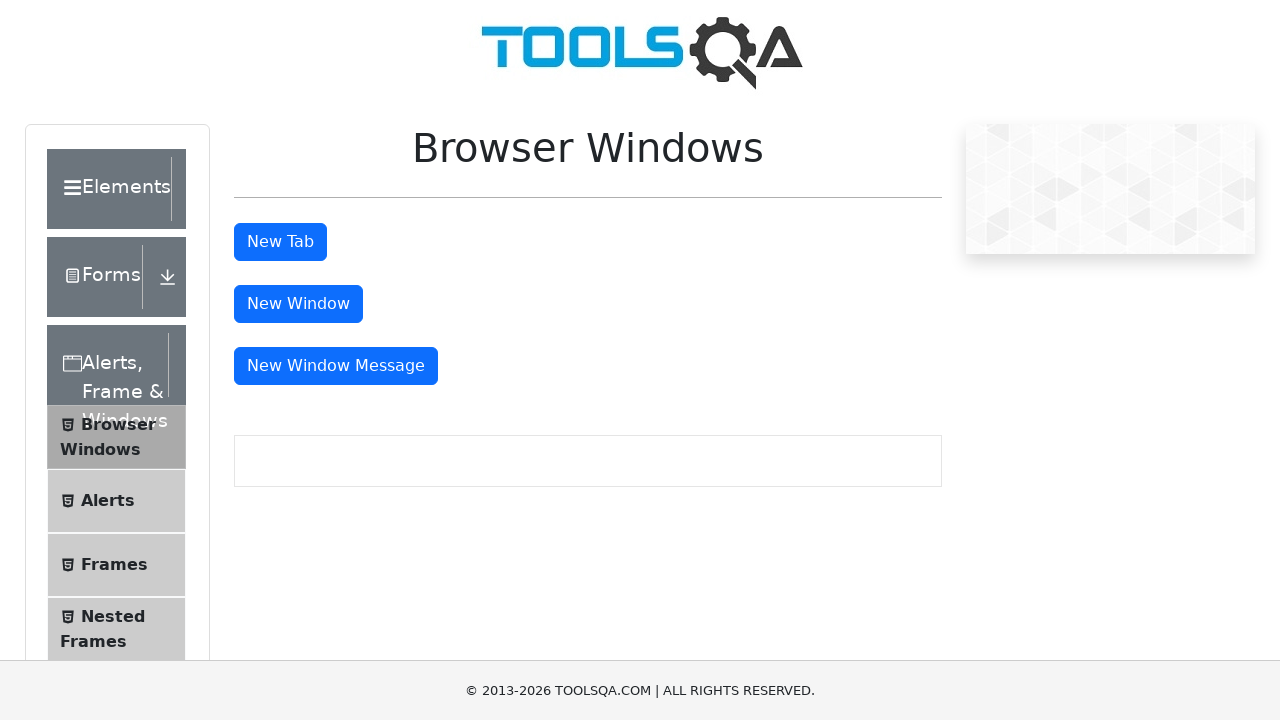

Clicked new window button at (298, 304) on #windowButton
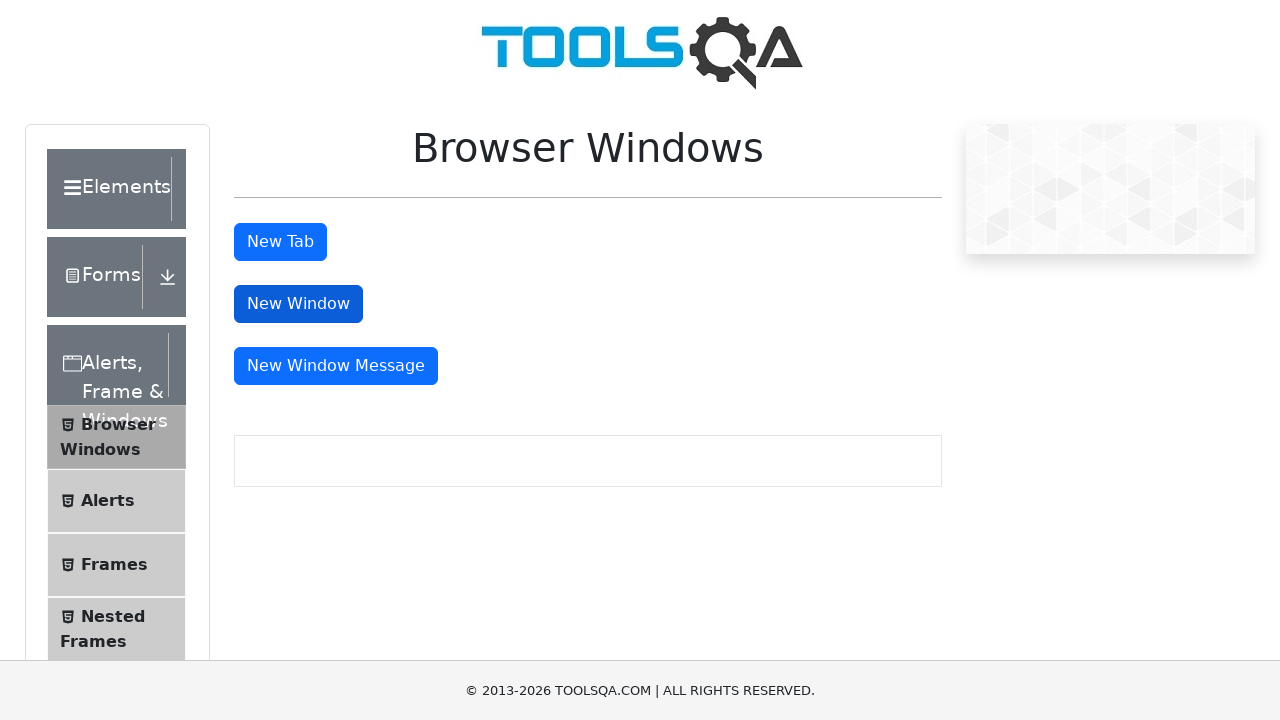

New window page object obtained
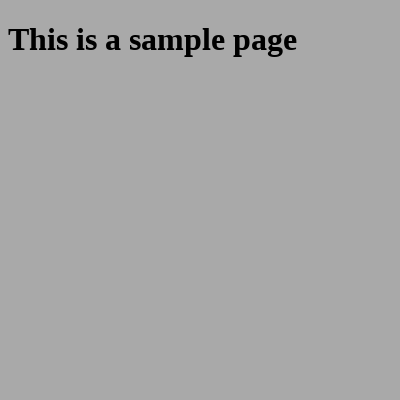

New window finished loading
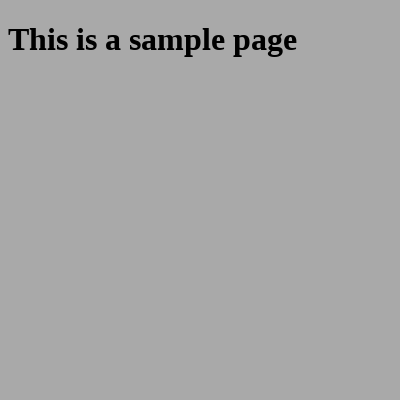

Verified sample heading is visible in new window
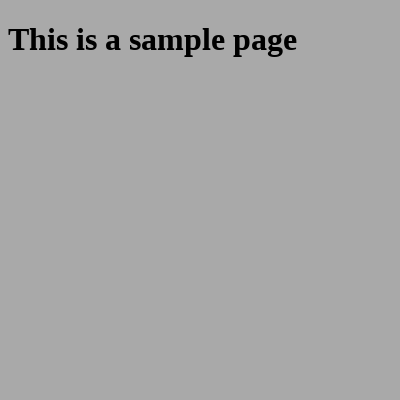

Returned to parent window and printed page title
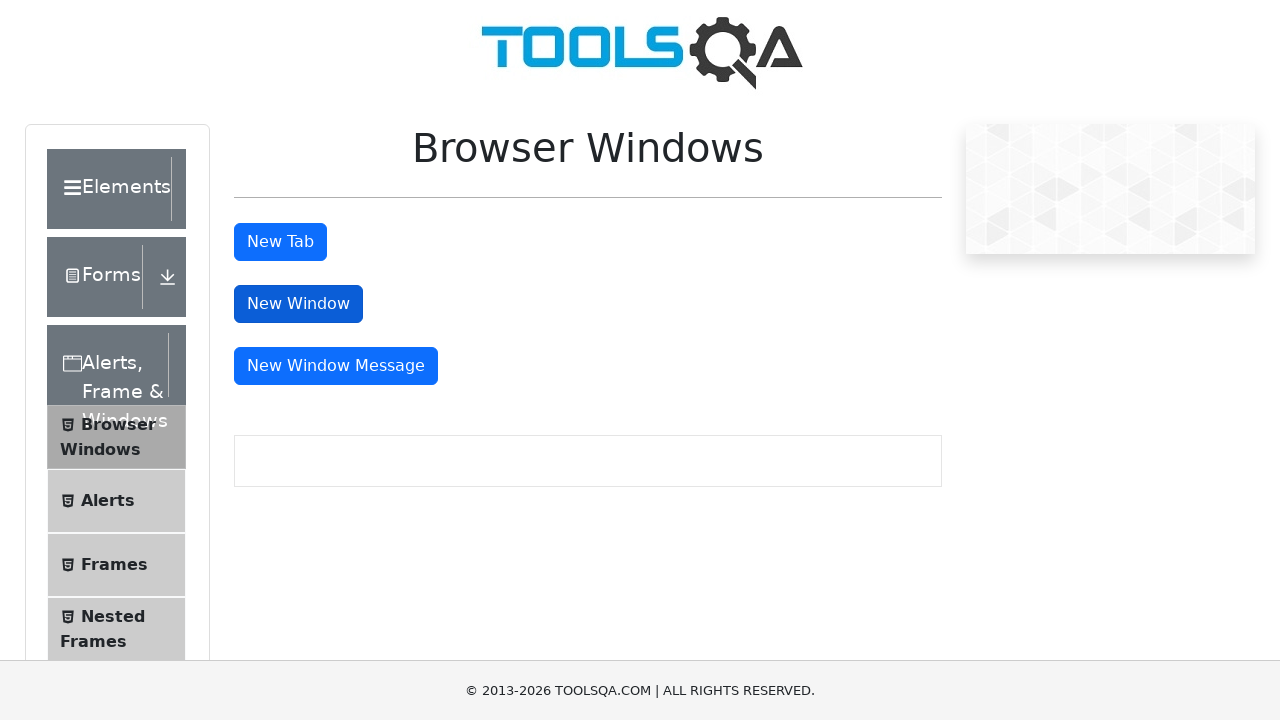

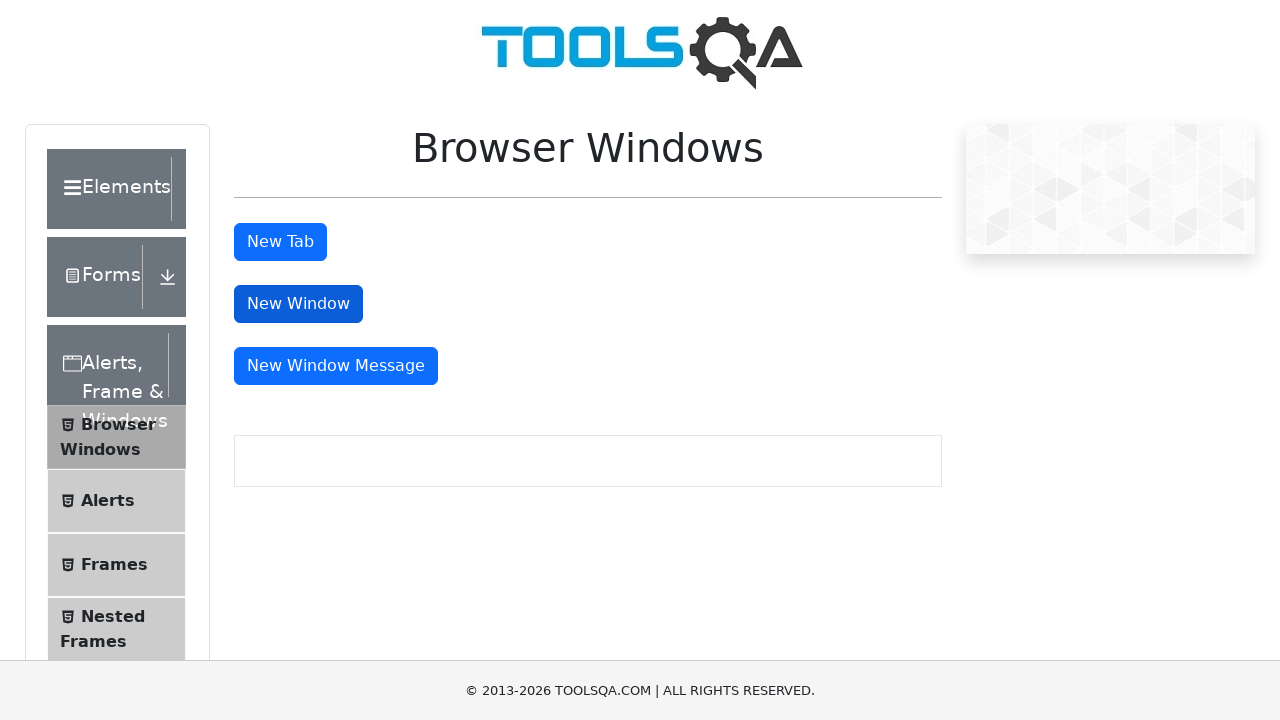